Tests right-click context menu by performing a context click and verifying the menu appears

Starting URL: https://bonigarcia.dev/selenium-webdriver-java/dropdown-menu.html

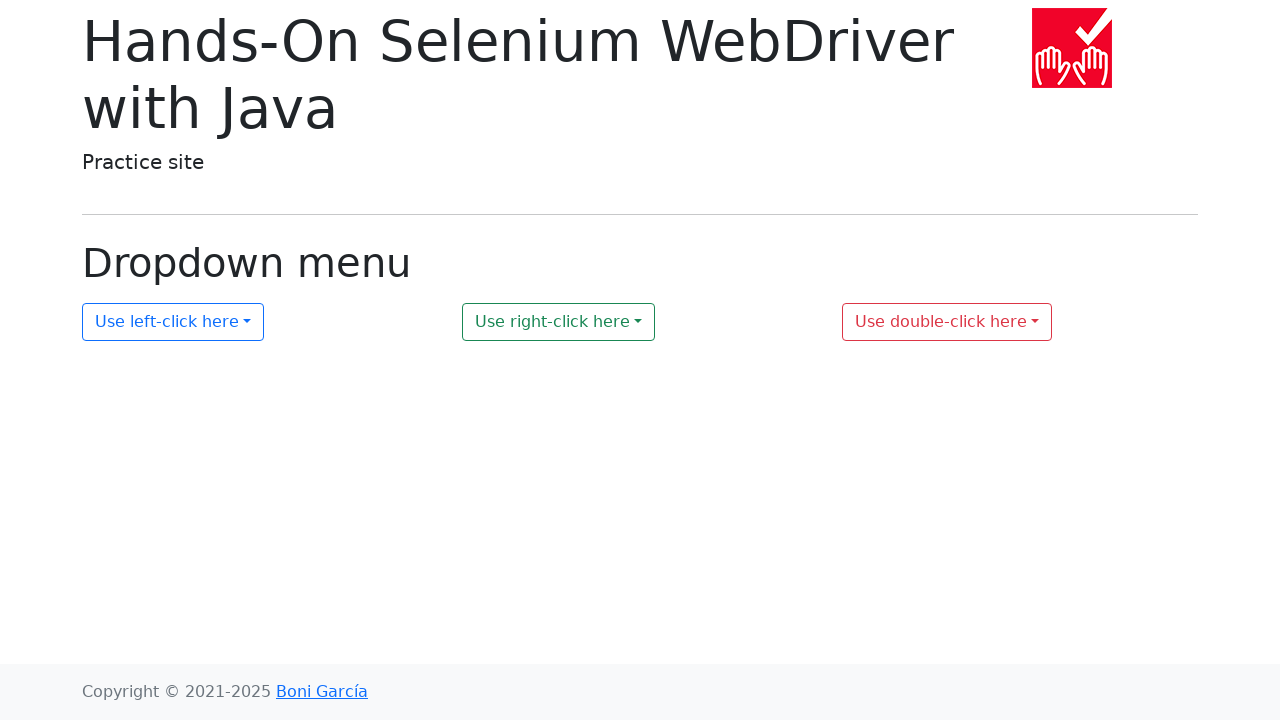

Located context menu element
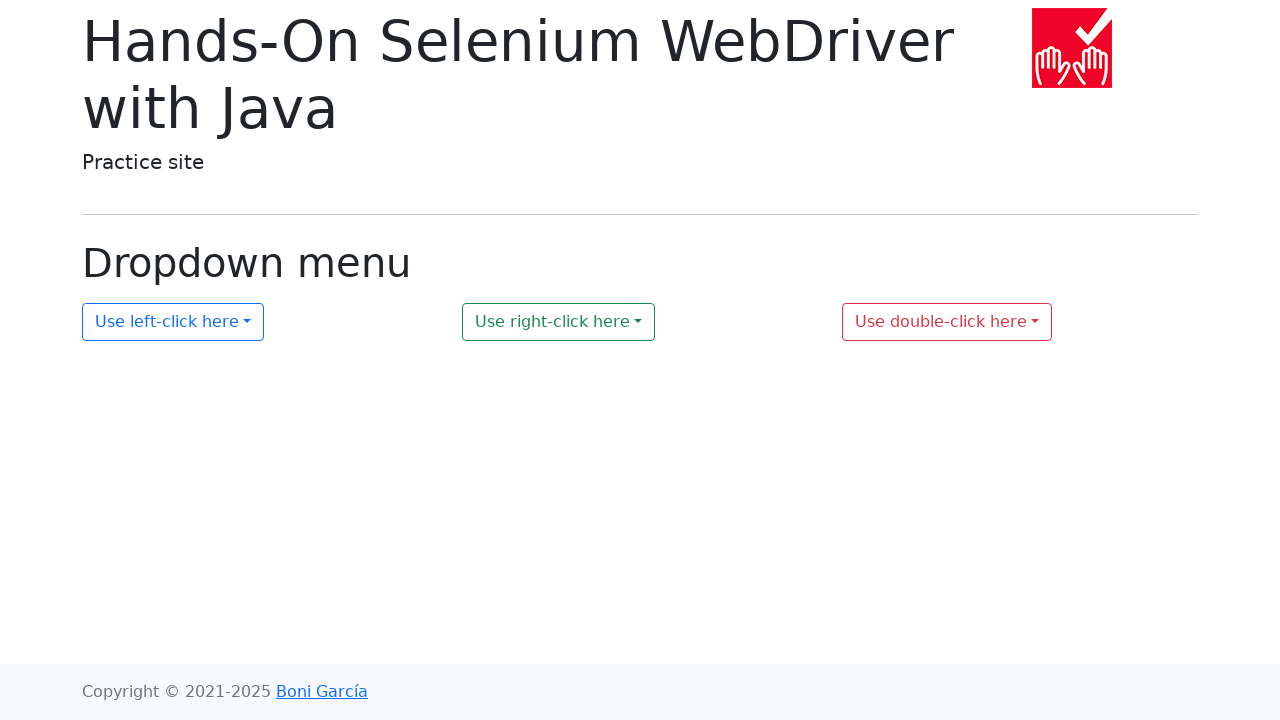

Verified context menu is initially hidden
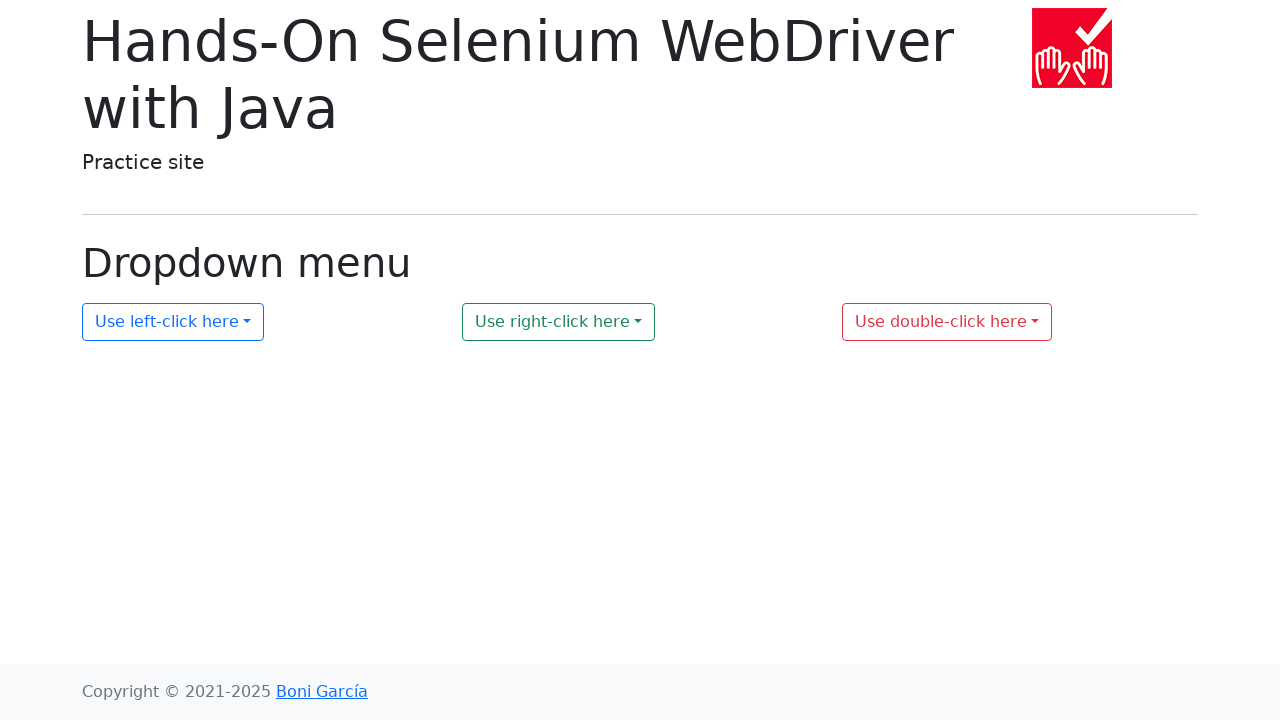

Located dropdown button for right-click
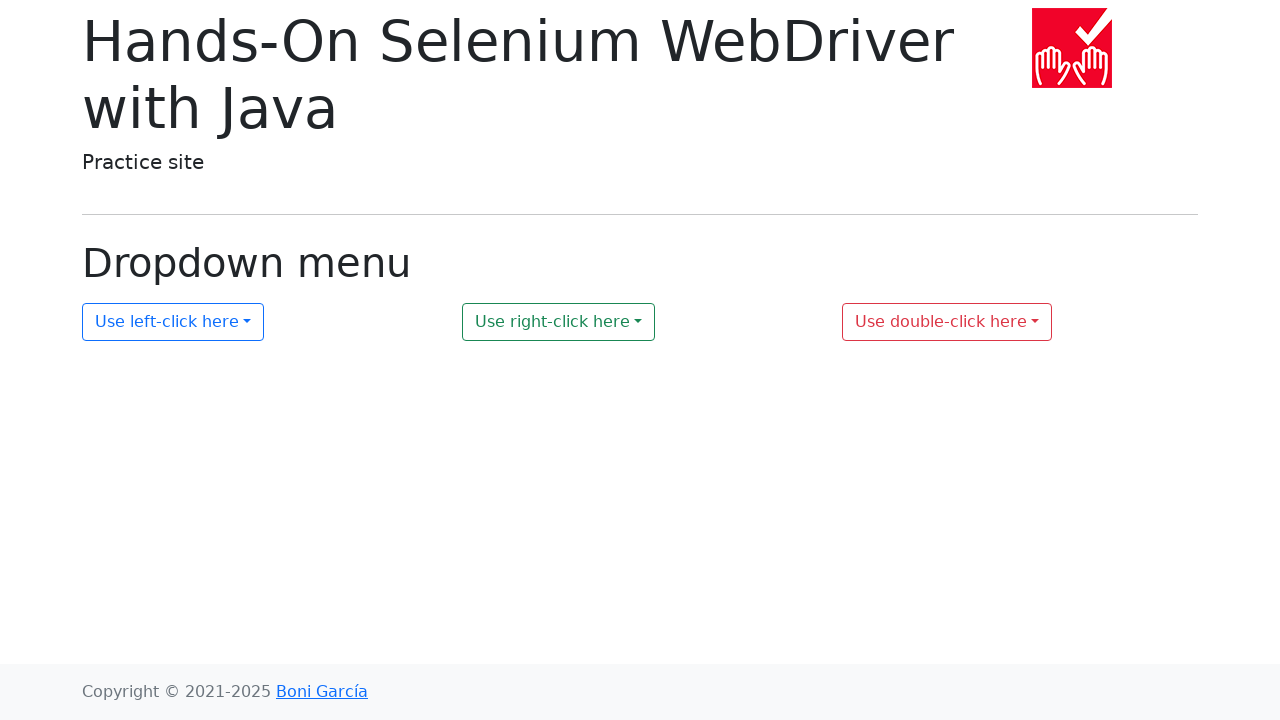

Performed right-click on dropdown button at (559, 322) on button#my-dropdown-2
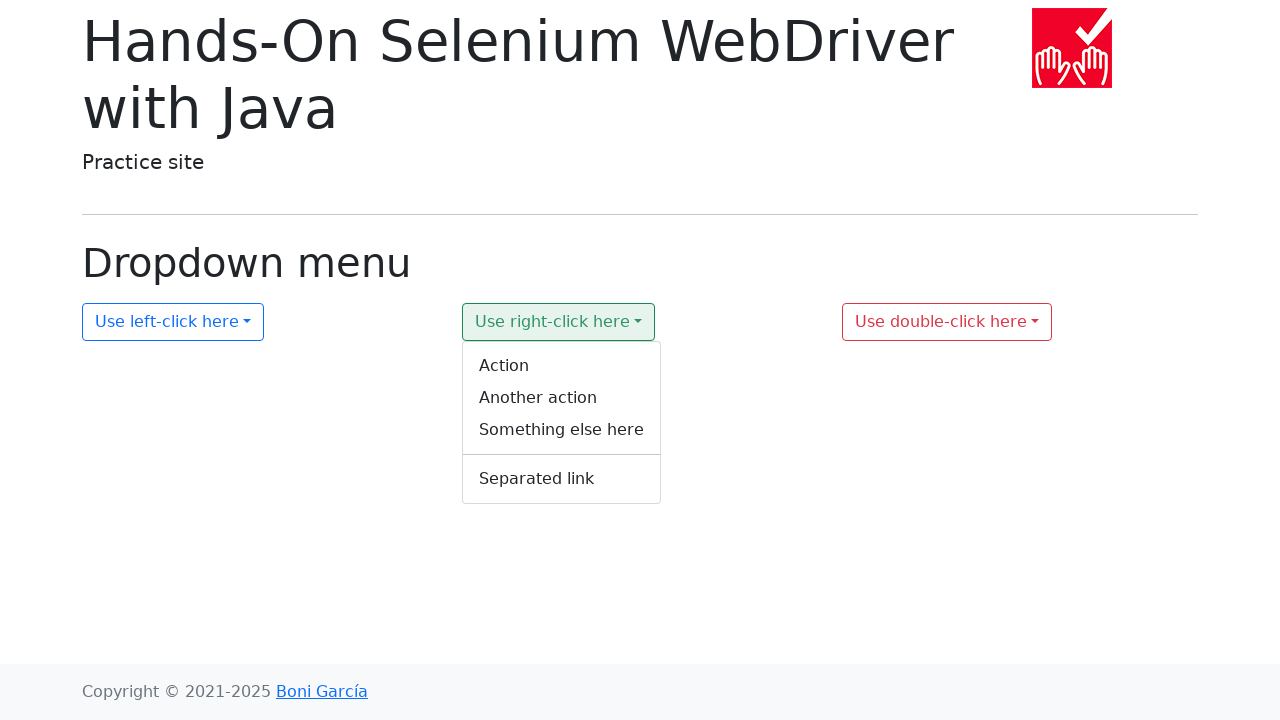

Verified context menu is now visible after right-click
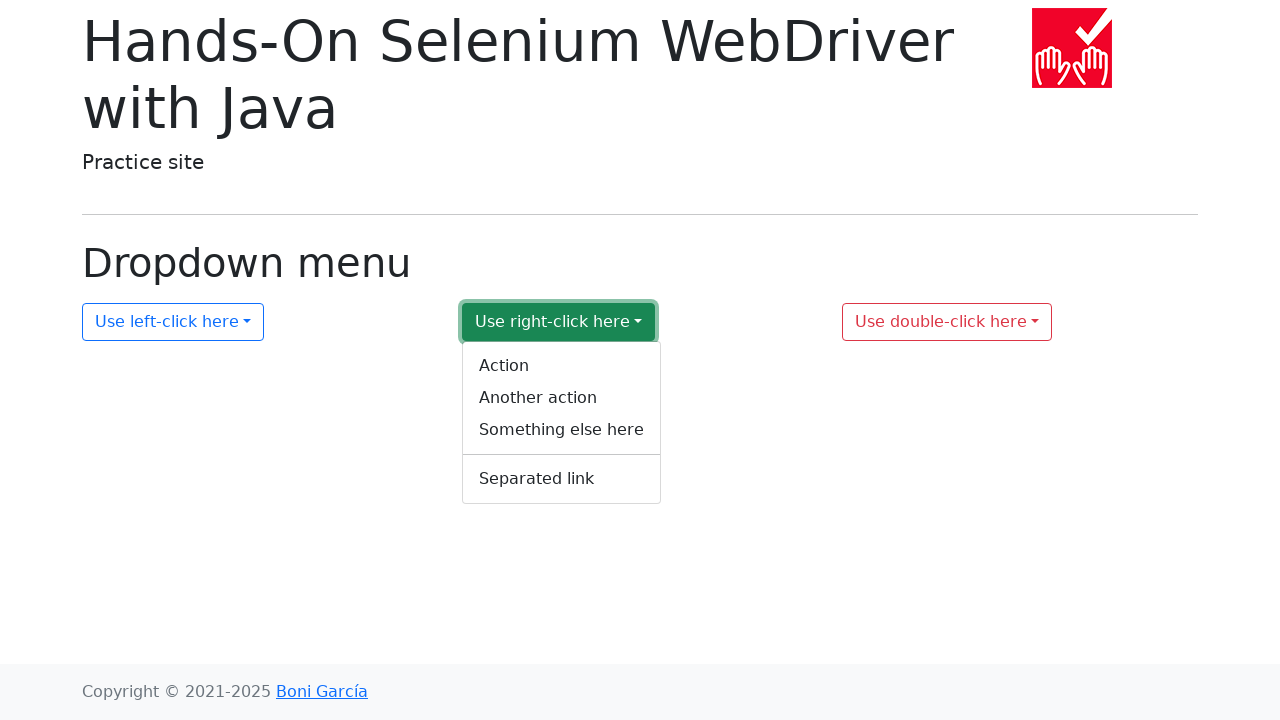

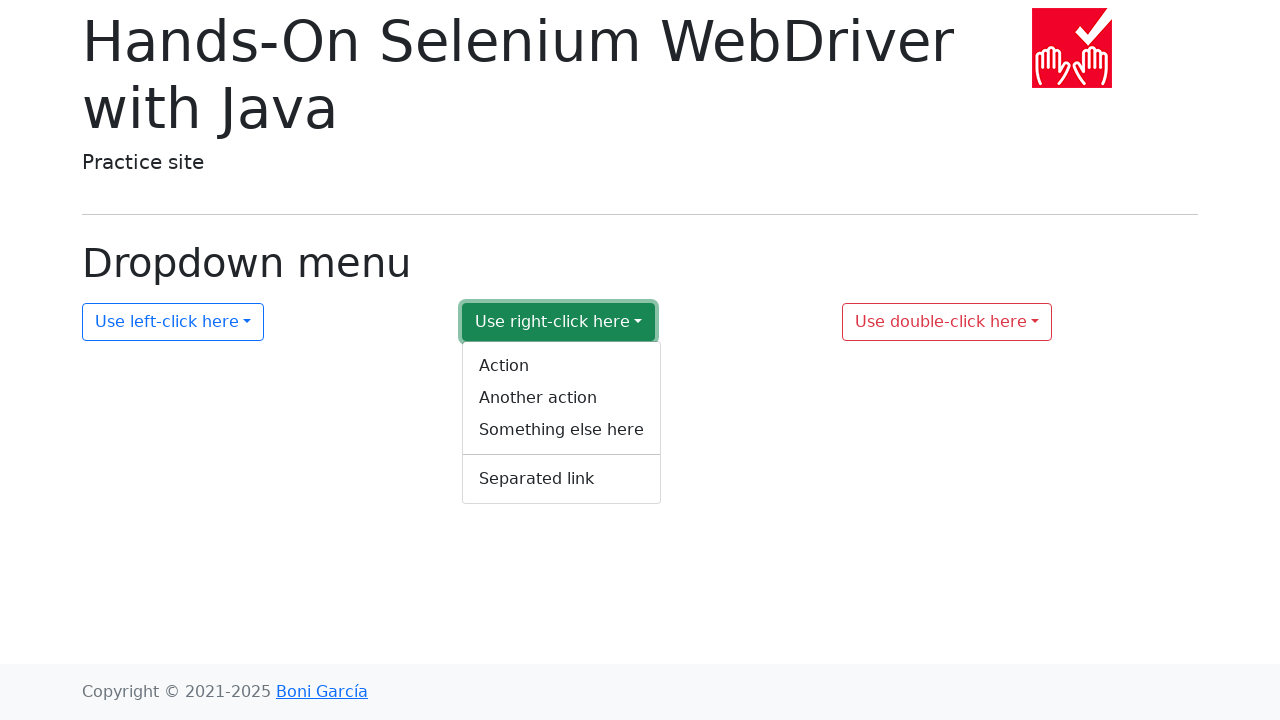